Tests form submission by clicking the submit button and verifying the success message

Starting URL: https://bonigarcia.dev/selenium-webdriver-java/web-form.html

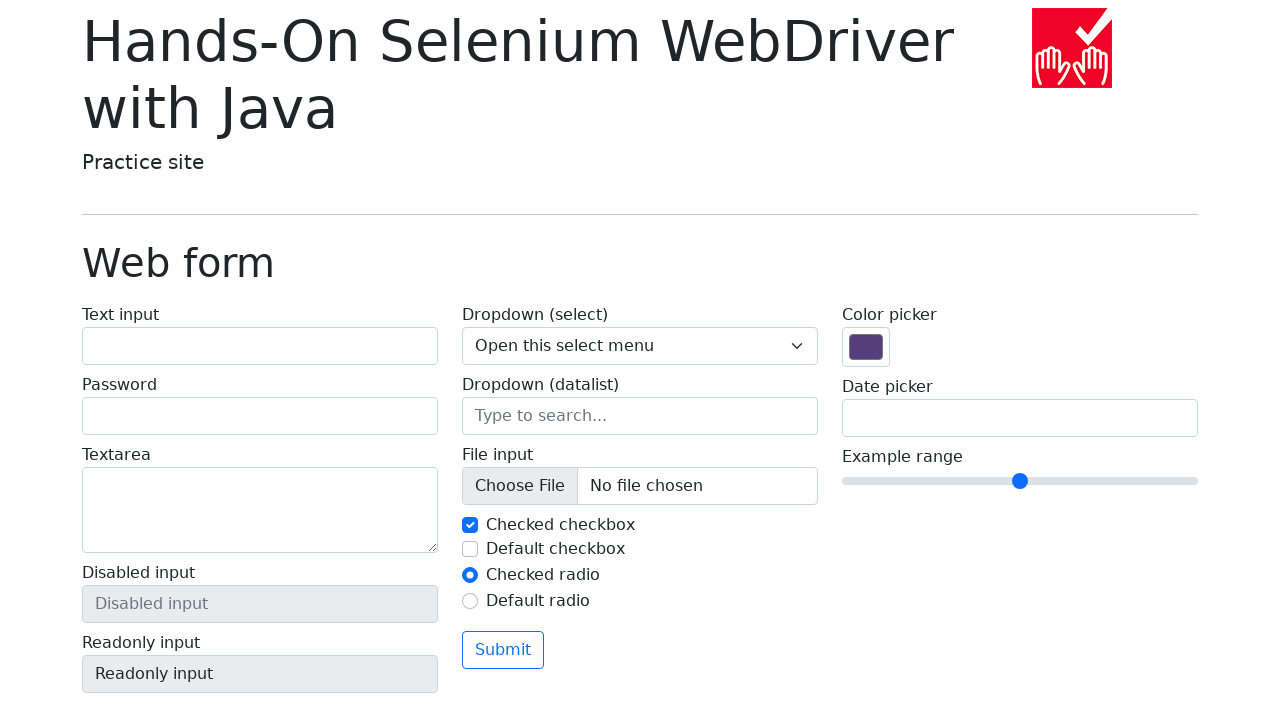

Clicked the submit button at (503, 650) on button
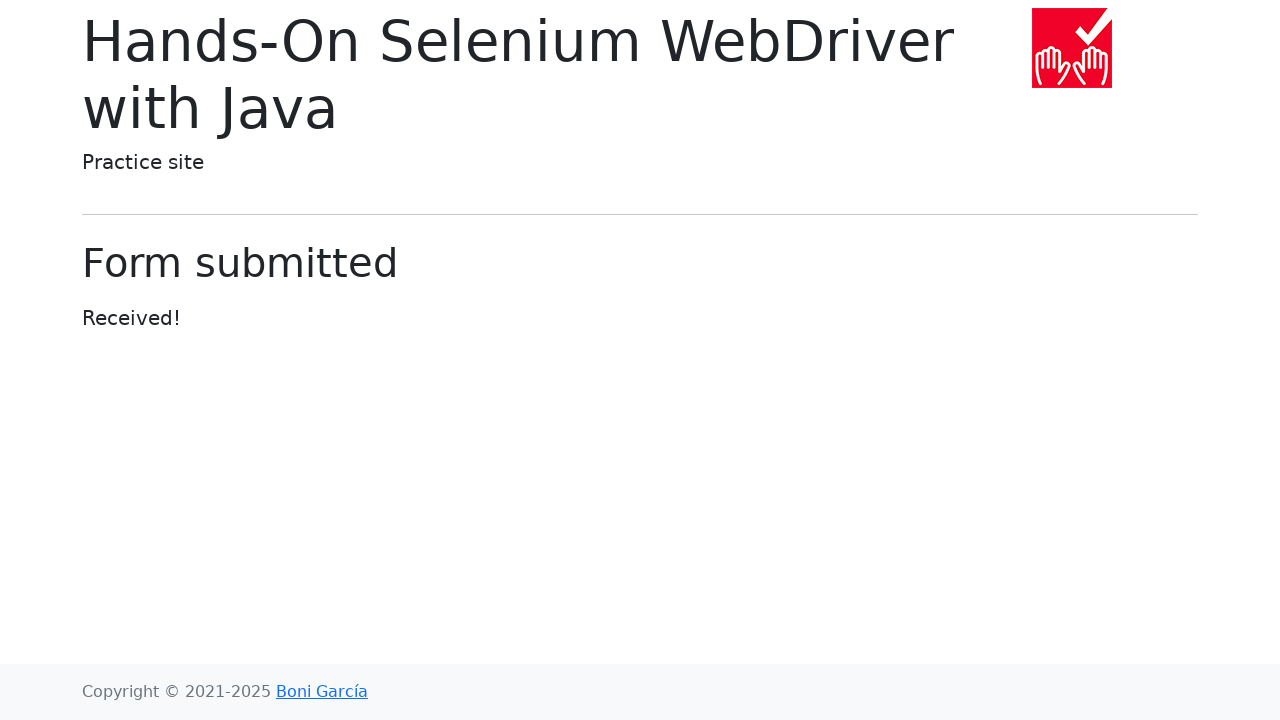

Success message element loaded
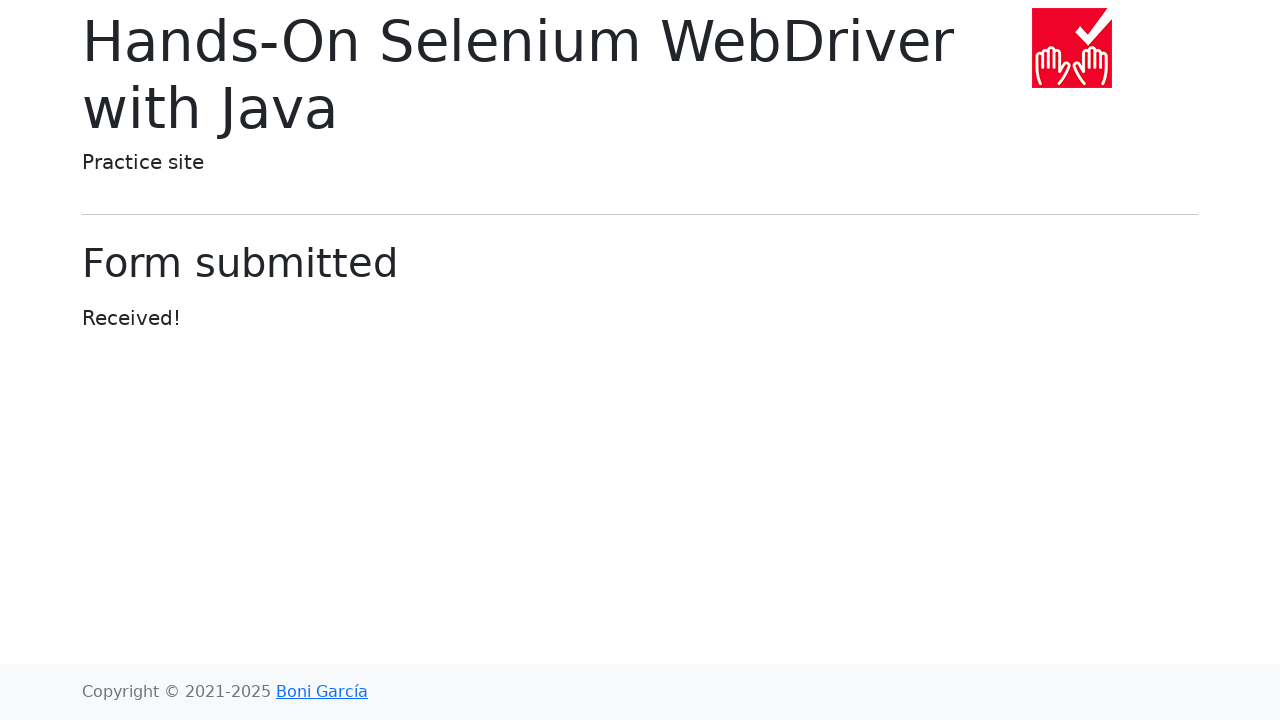

Verified success message text is 'Form submitted'
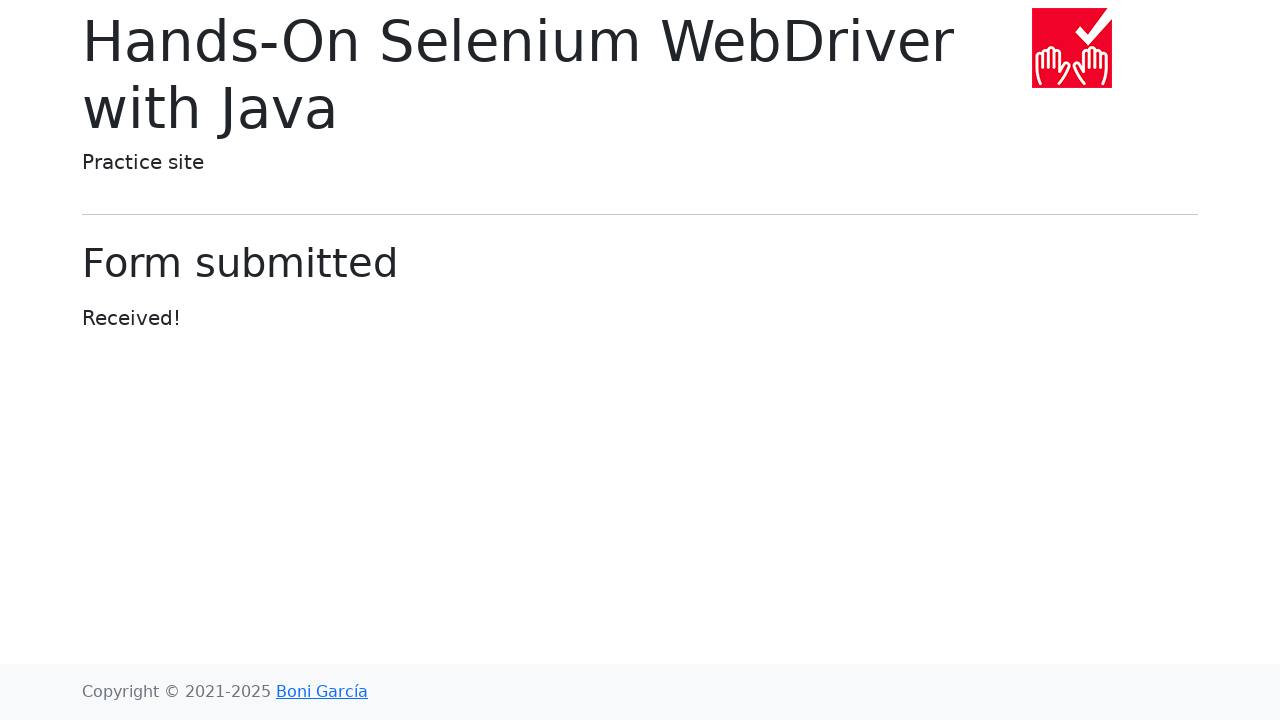

Verified the received message div is visible
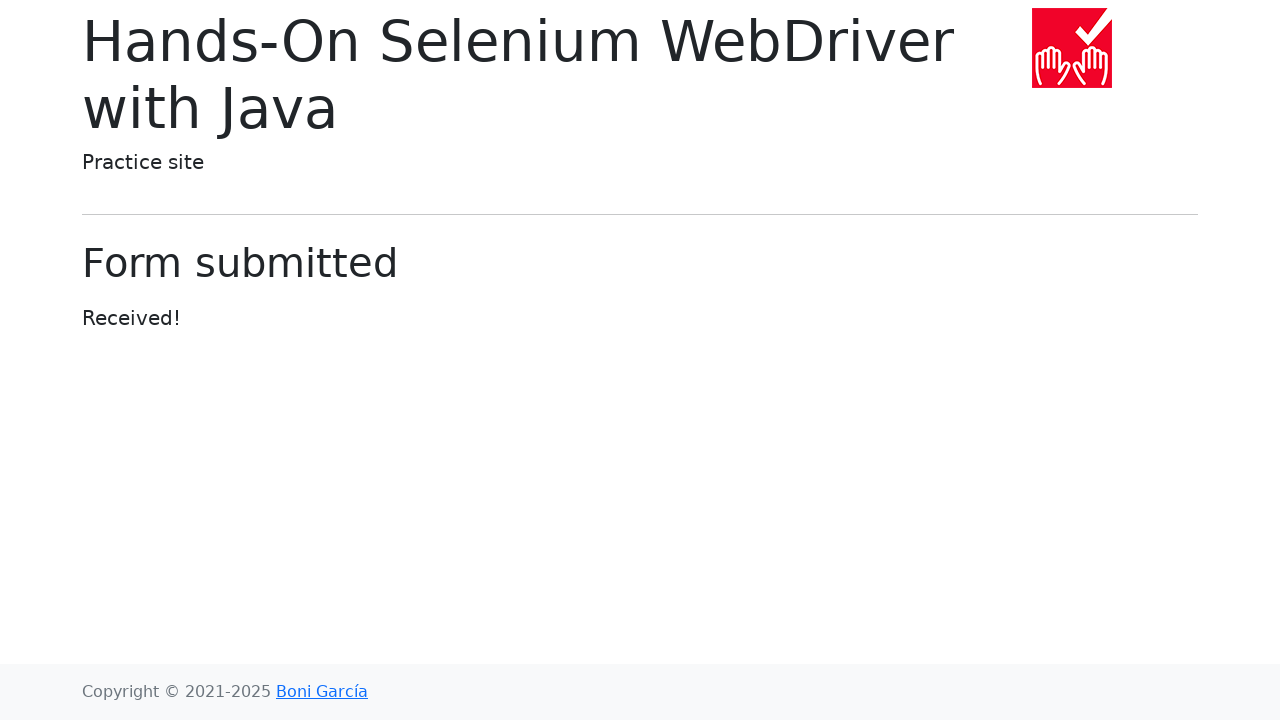

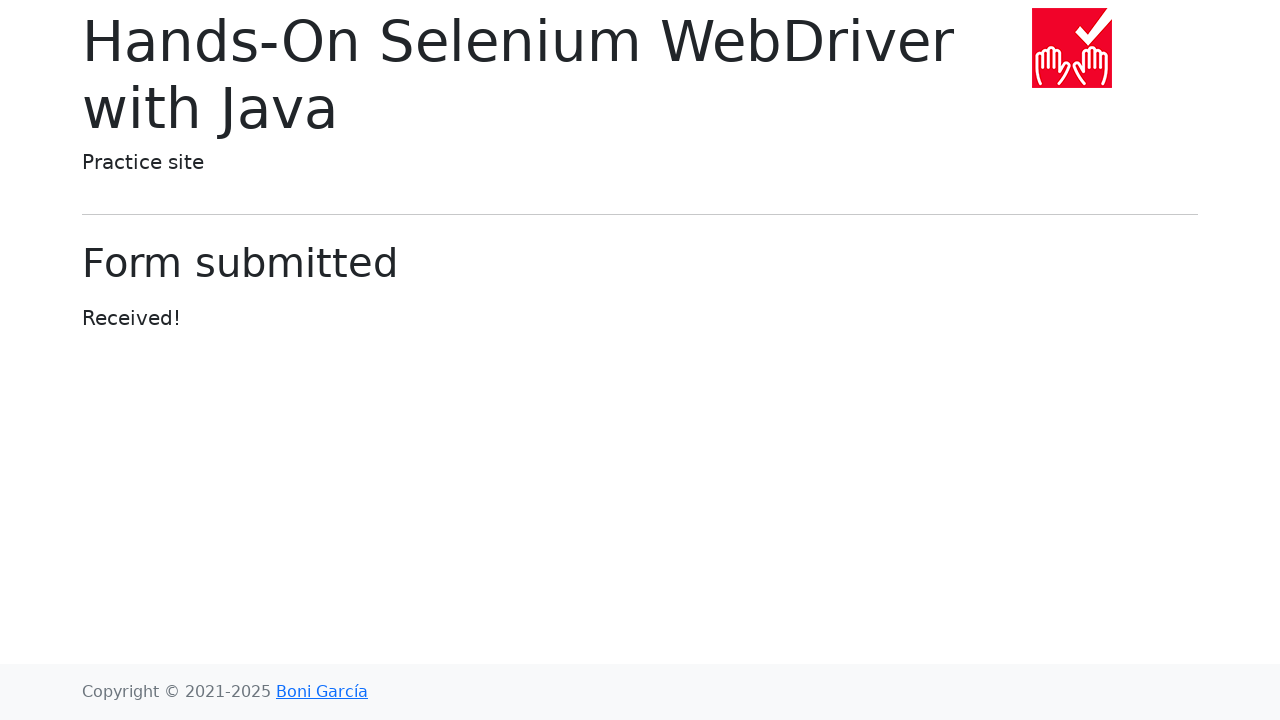